Navigates to the Demoblaze e-commerce demo site and verifies that product listings are loaded and displayed on the homepage.

Starting URL: https://demoblaze.com/

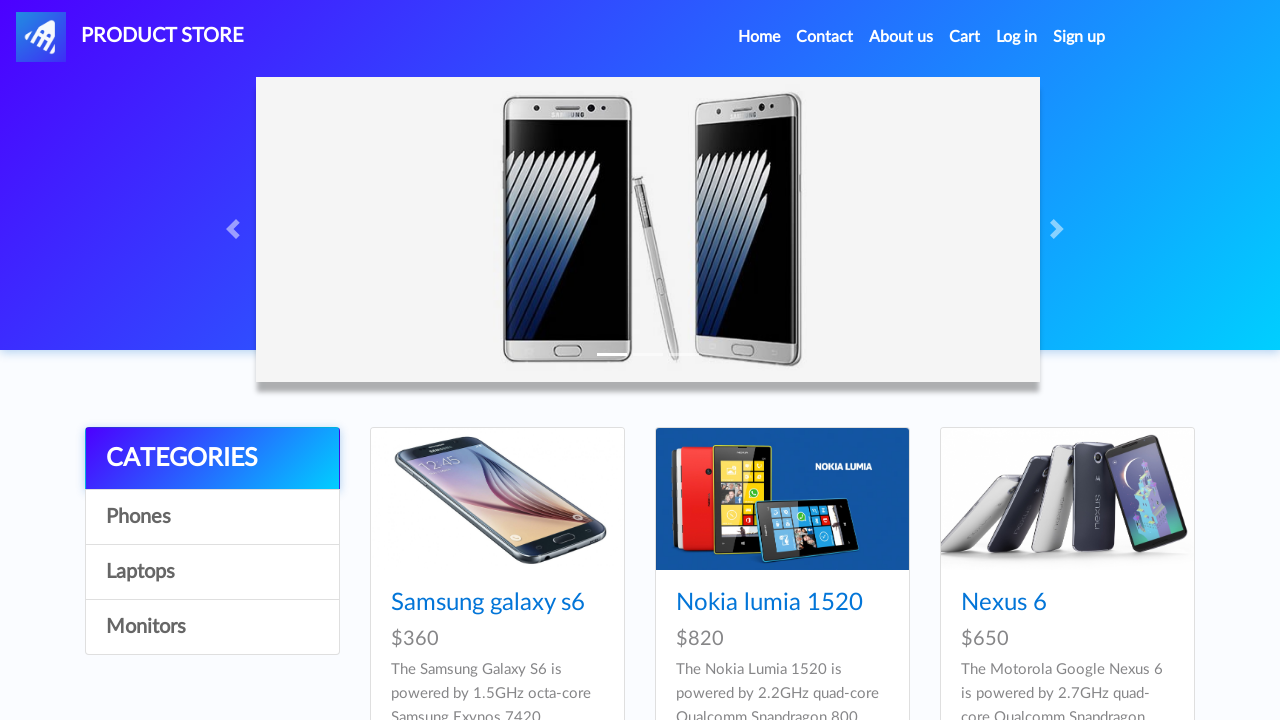

Waited for product listings to load on homepage
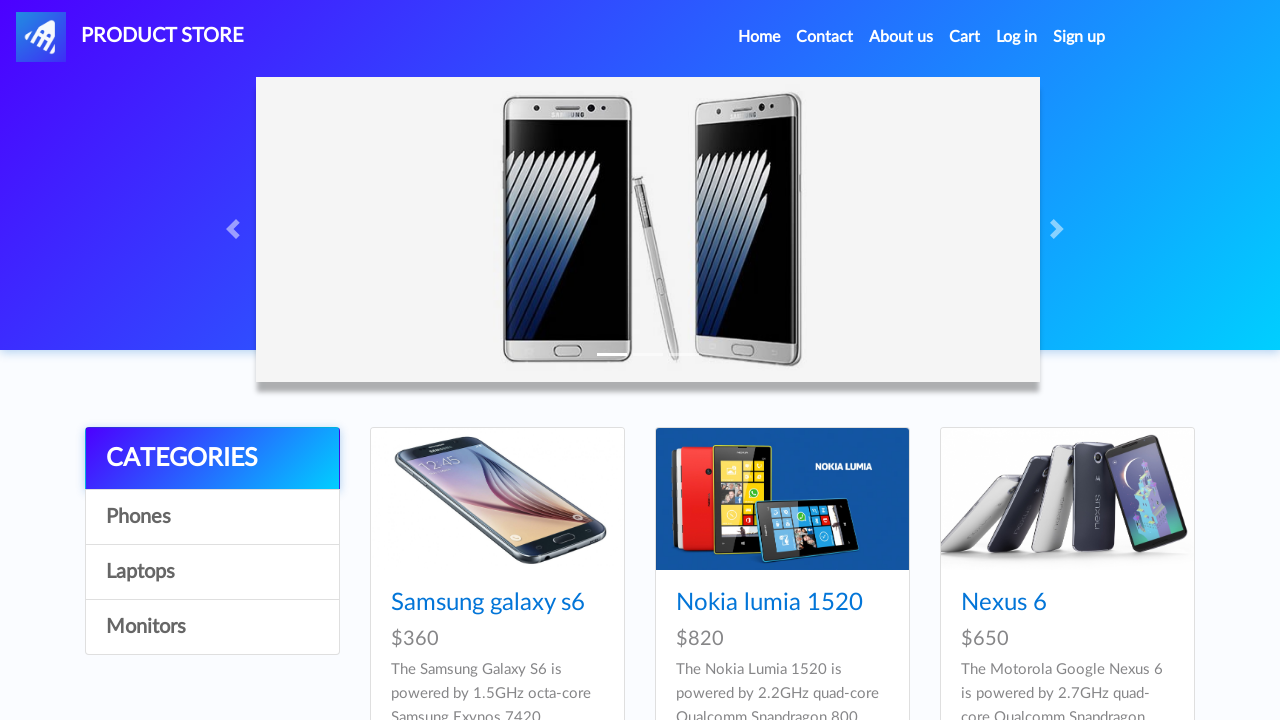

Located all product elements on the homepage
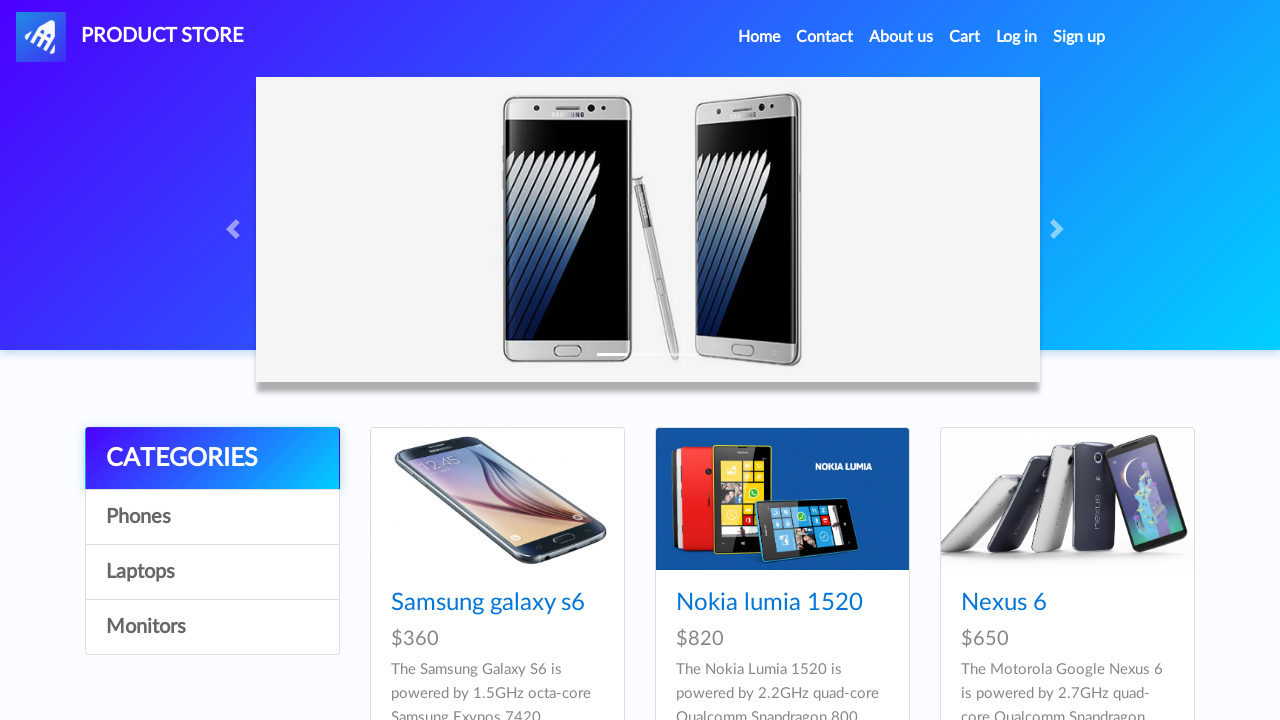

Verified that multiple products are displayed on the homepage
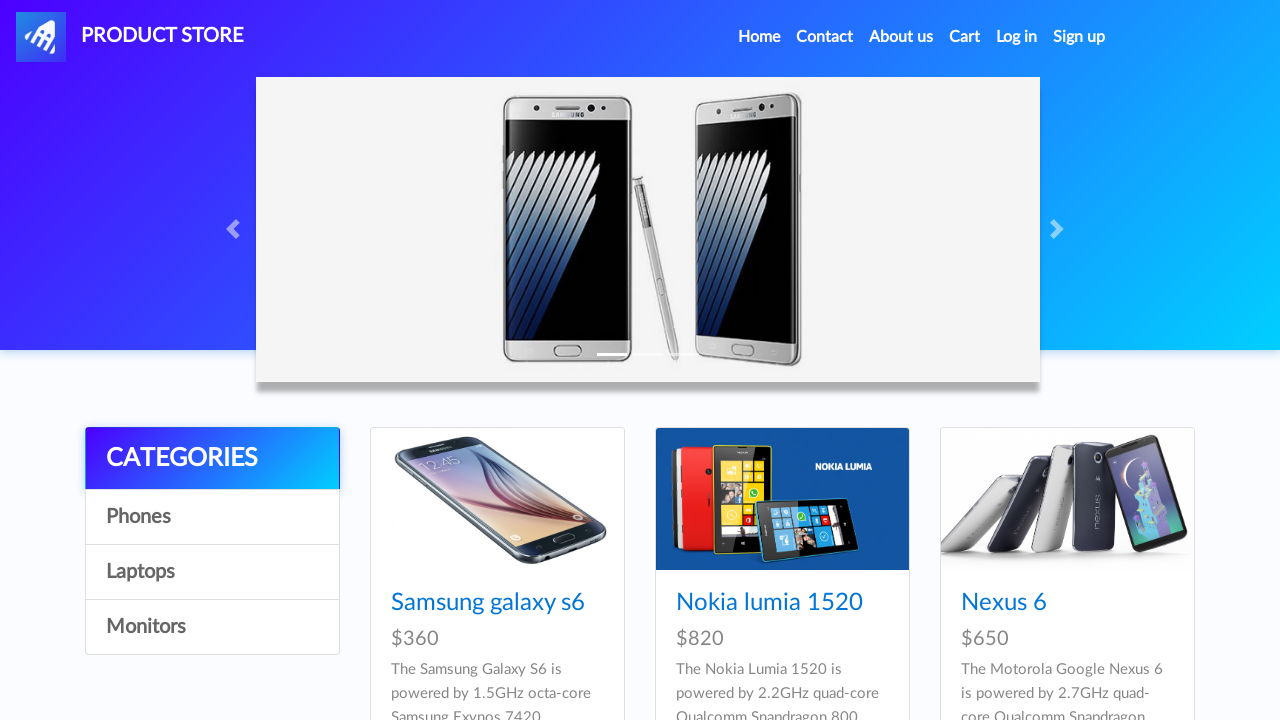

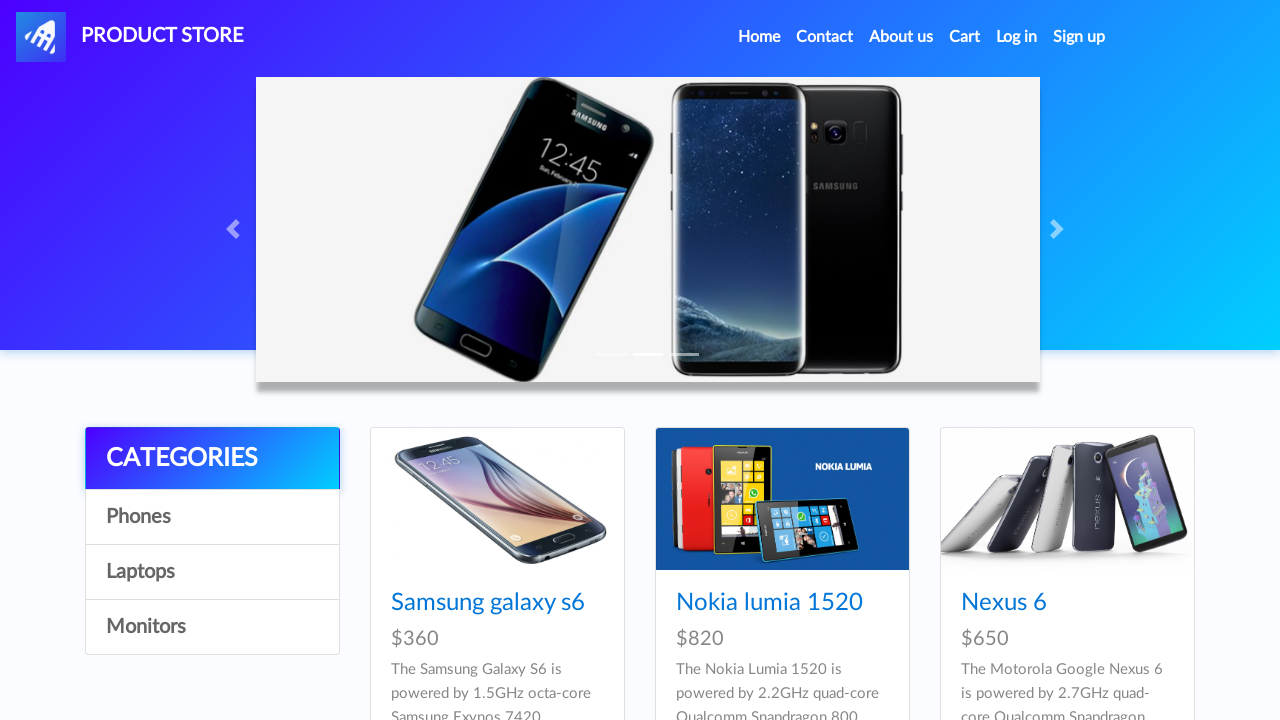